Tests drag and drop functionality by dragging an element to a target drop zone on the page

Starting URL: https://testautomationpractice.blogspot.com/

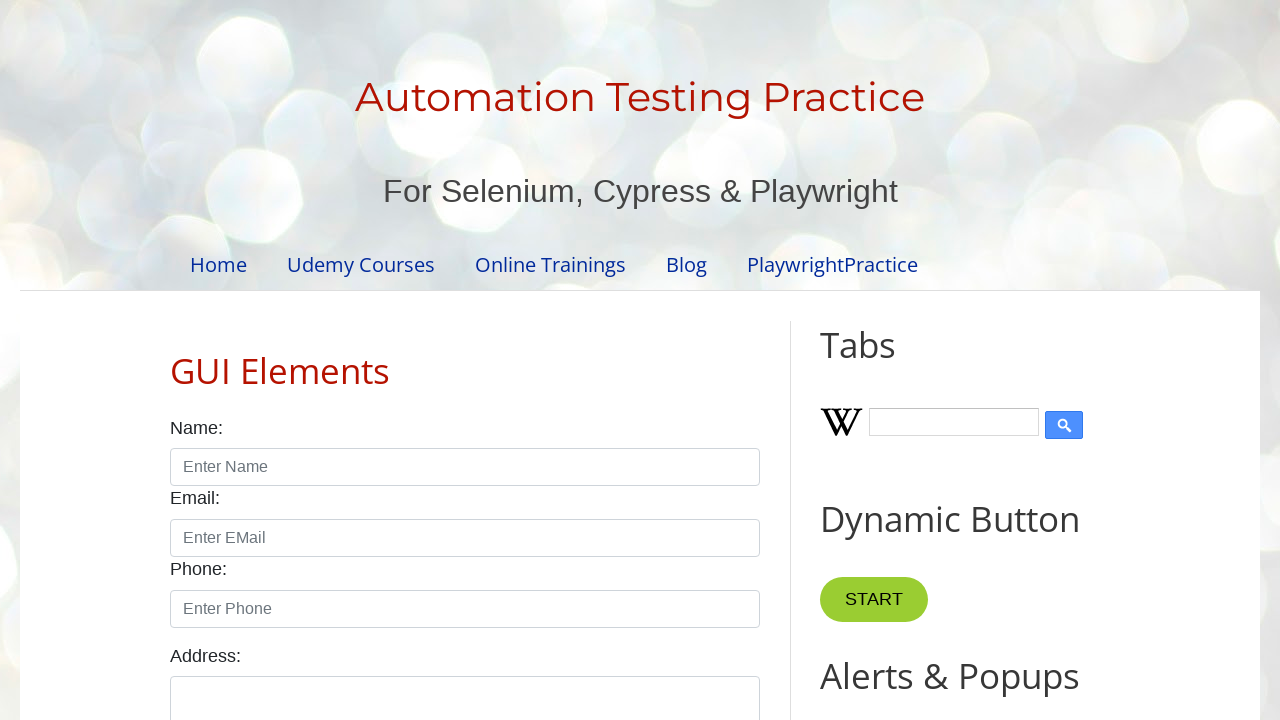

Scrolled down 1300 pixels to make drag and drop elements visible
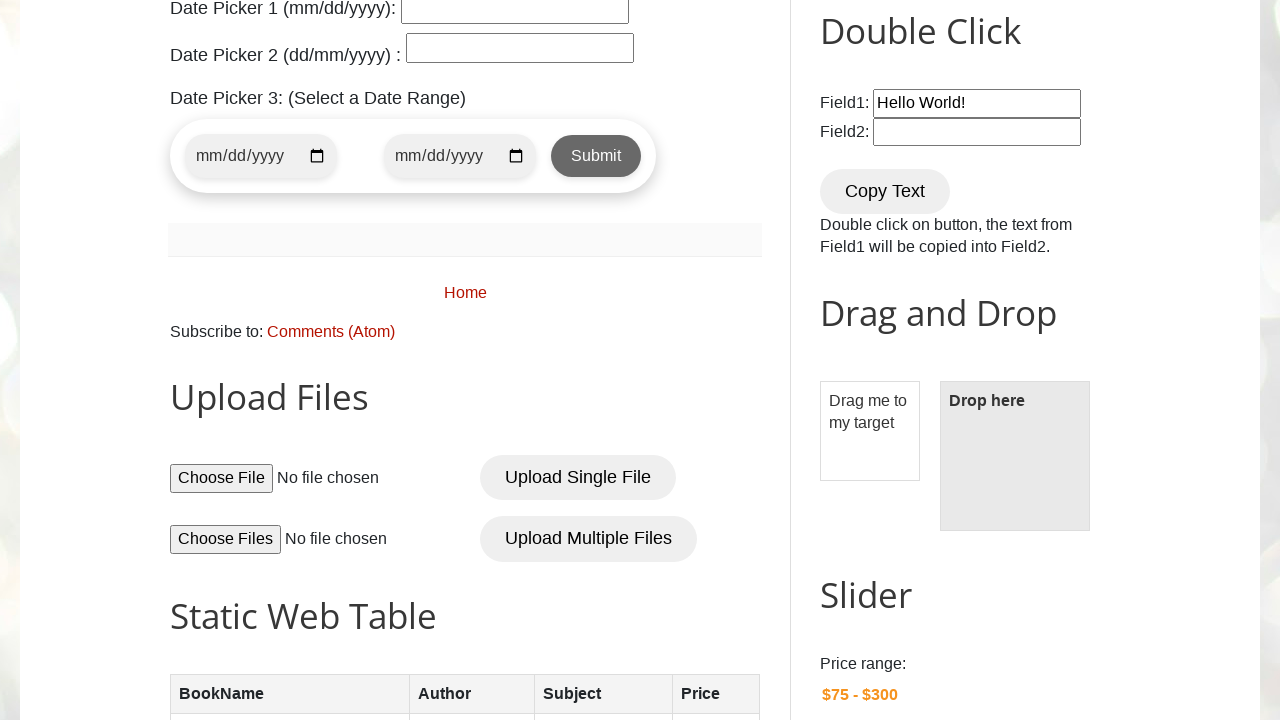

Located draggable element with text 'Drag me to my target'
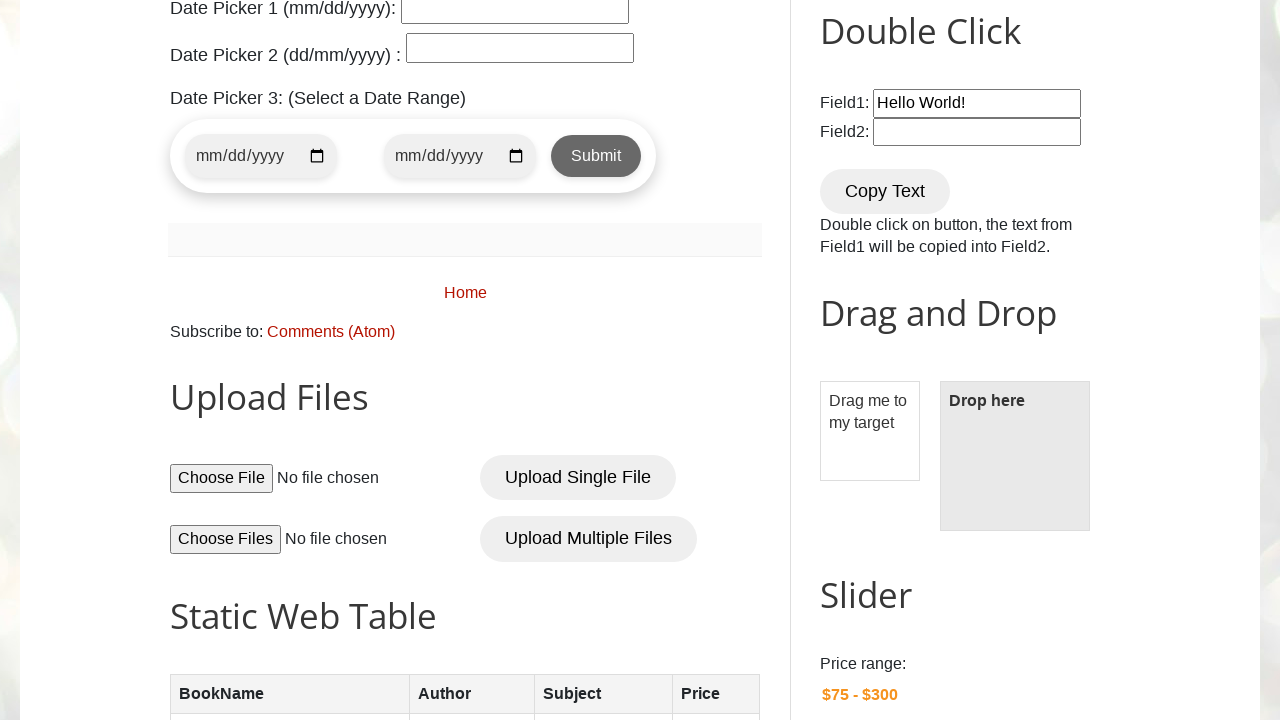

Located drop target element with text 'Drop here'
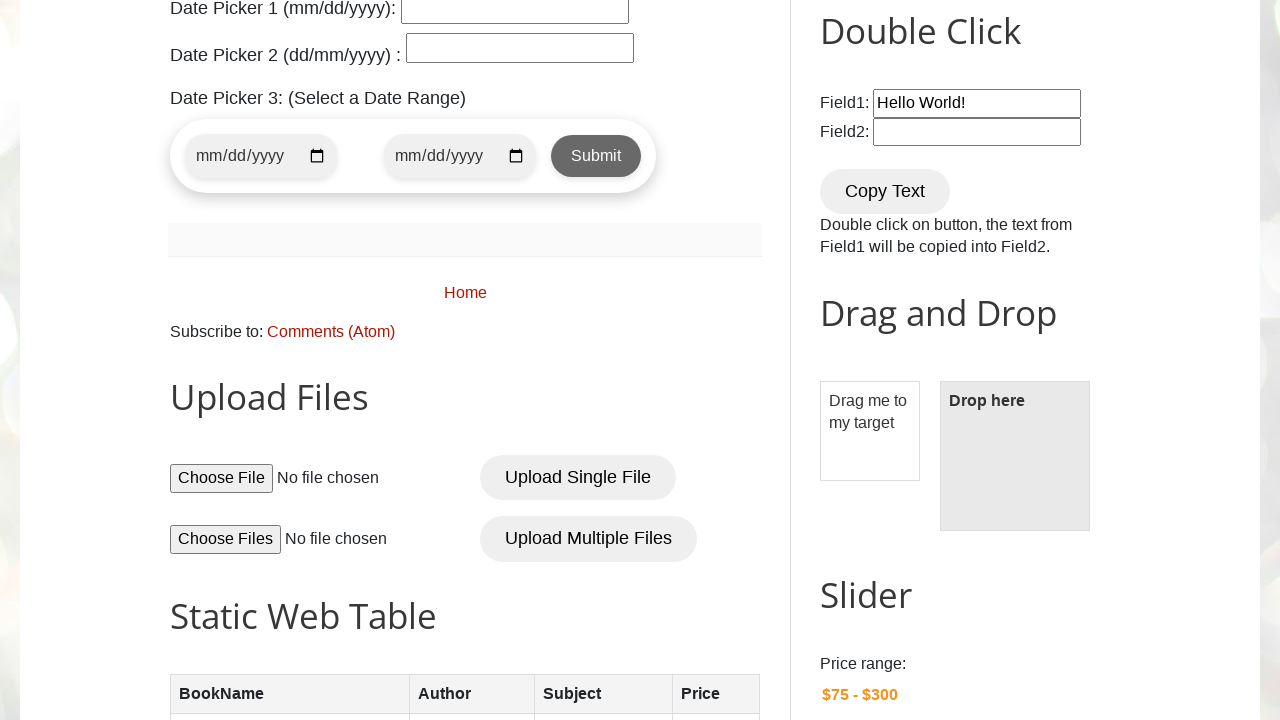

Dragged element to drop target zone - drag and drop action completed at (1015, 401)
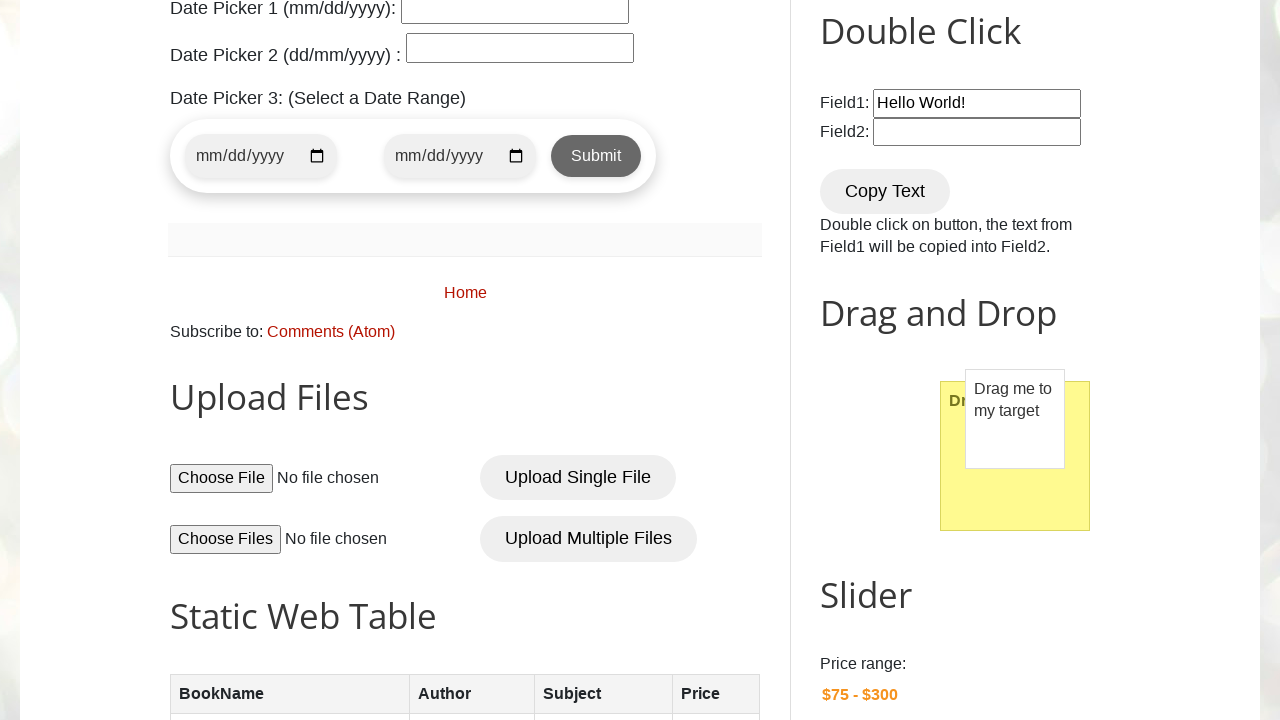

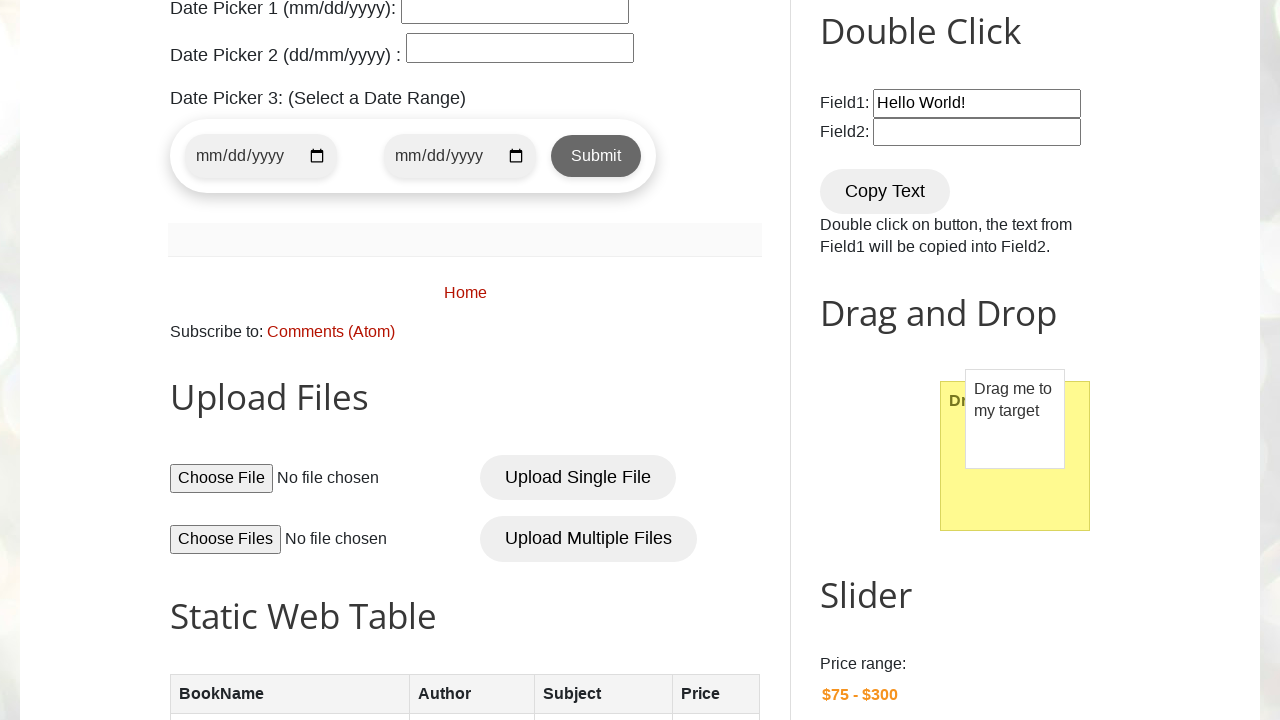